Tests hover functionality by hovering over the first avatar on the page and verifying that the additional user information (figcaption) becomes visible.

Starting URL: http://the-internet.herokuapp.com/hovers

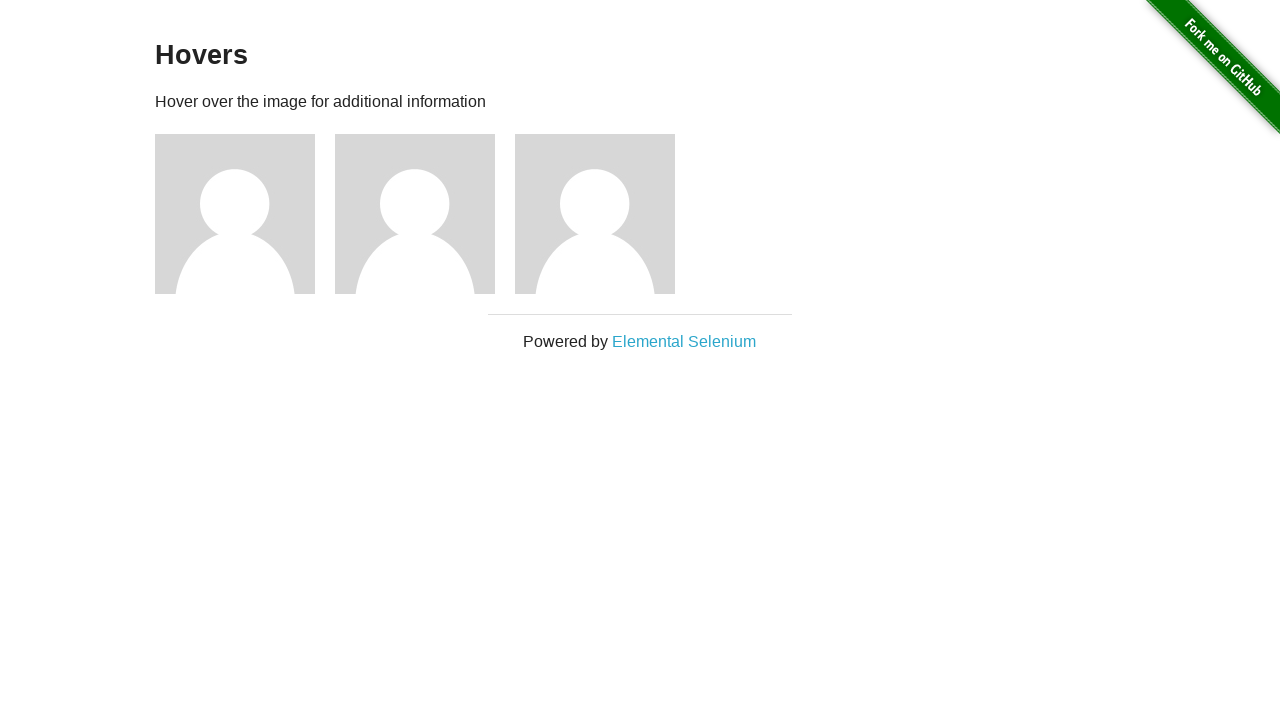

Located the first avatar element on the page
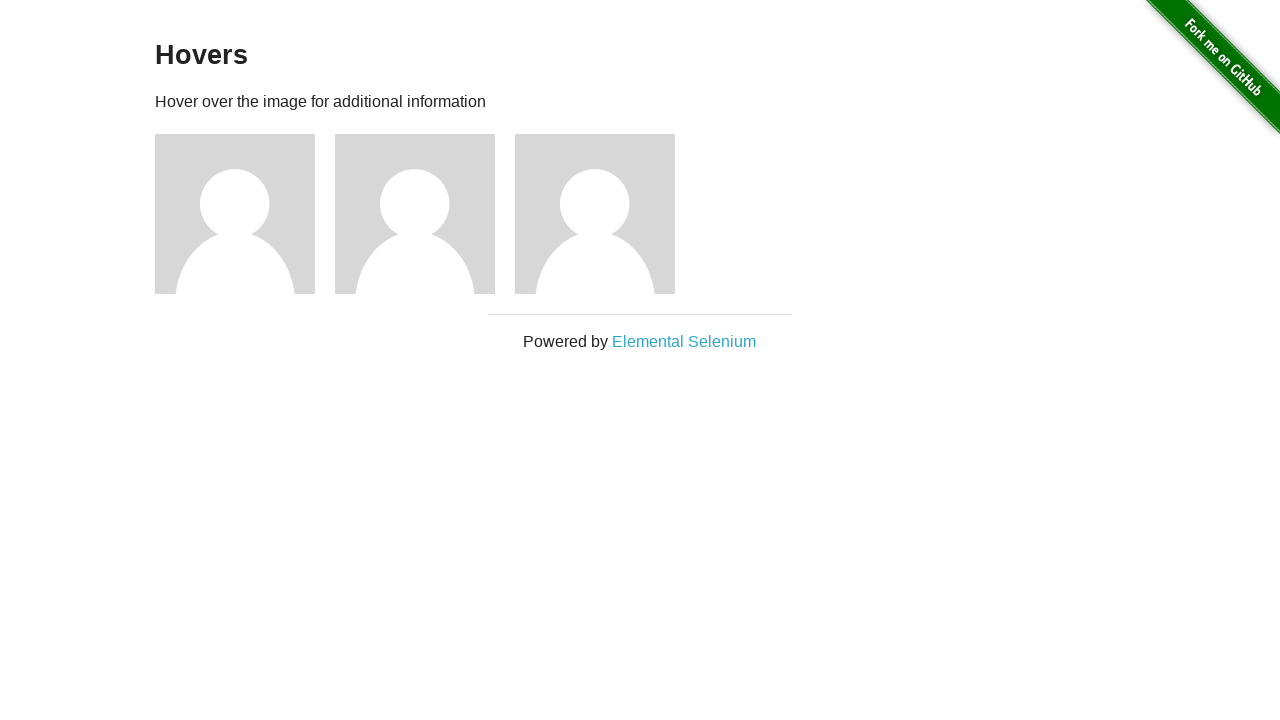

Hovered over the first avatar element at (245, 214) on .figure >> nth=0
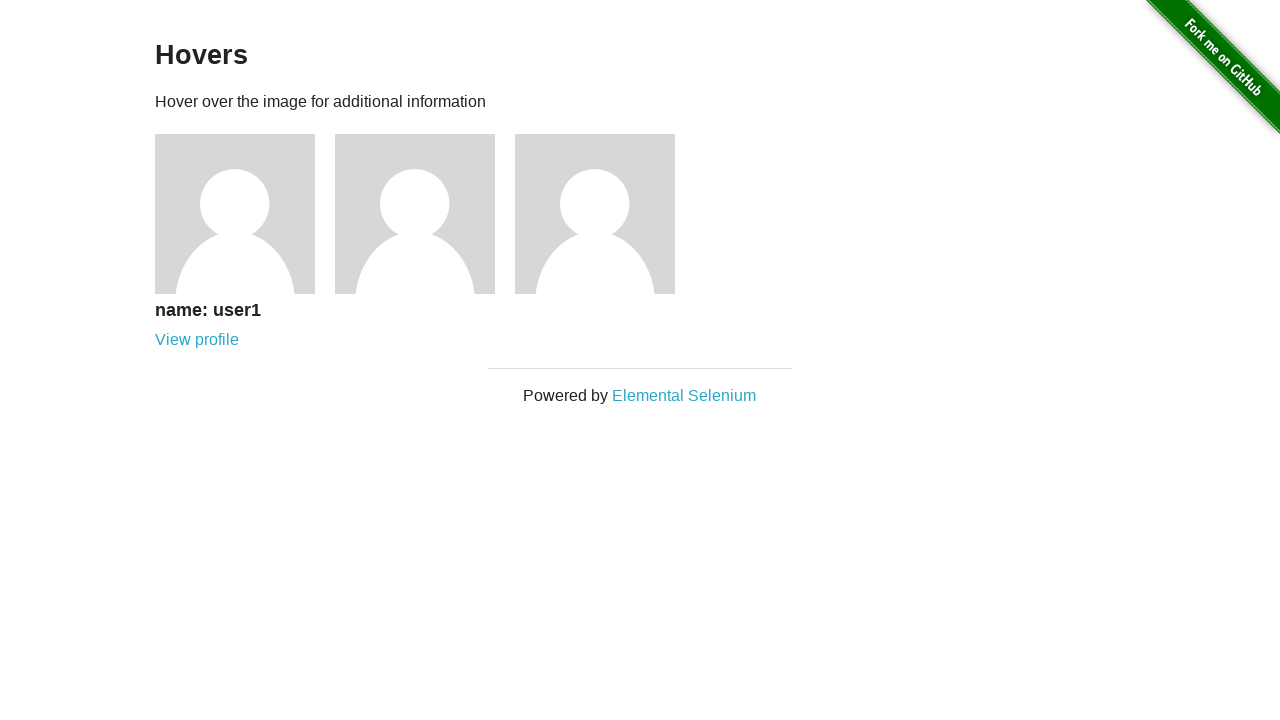

Located the figcaption element
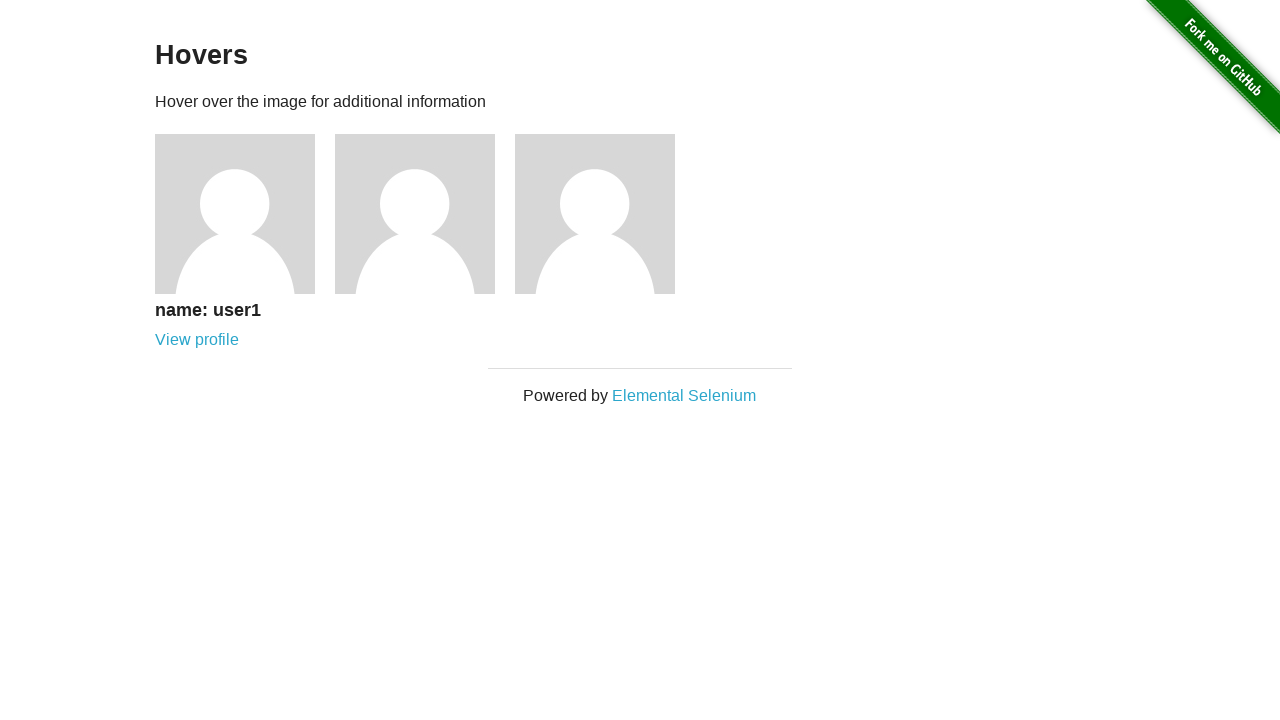

Verified that figcaption is visible after hovering over avatar
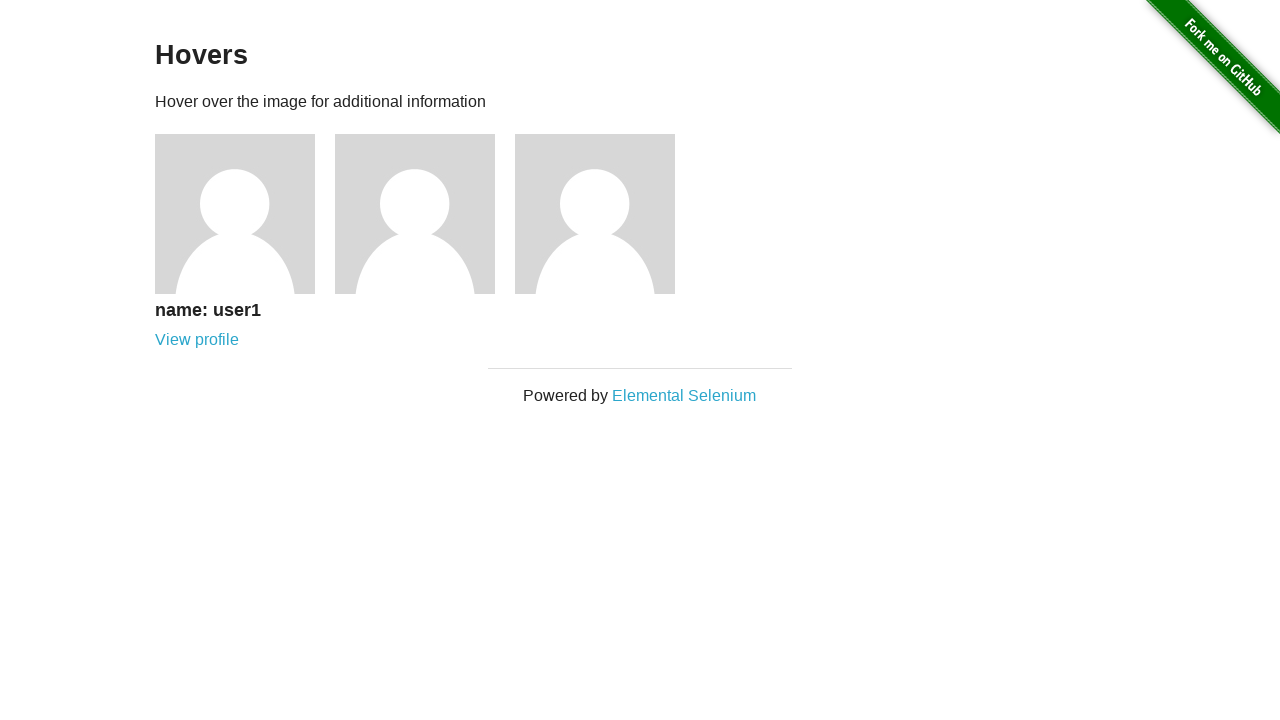

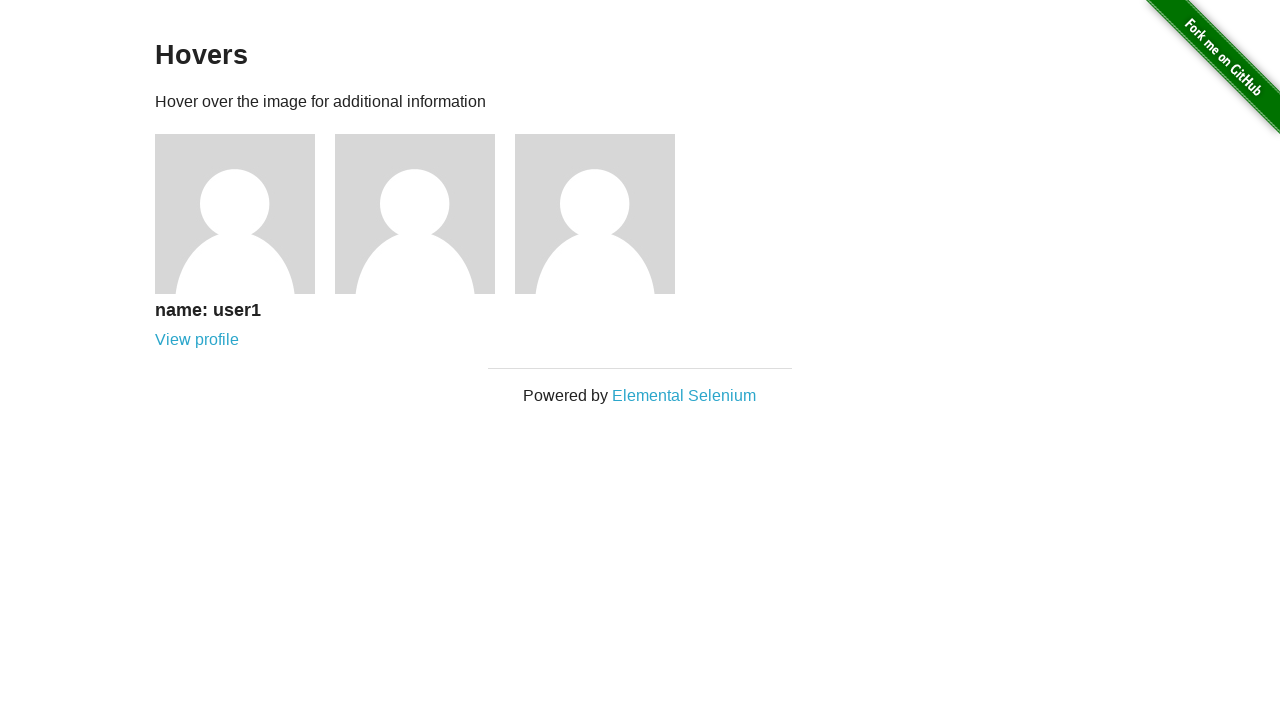